Tests handling of JavaScript alerts by clicking an alert button, waiting for the alert to appear, and accepting it

Starting URL: https://demoqa.com/alerts

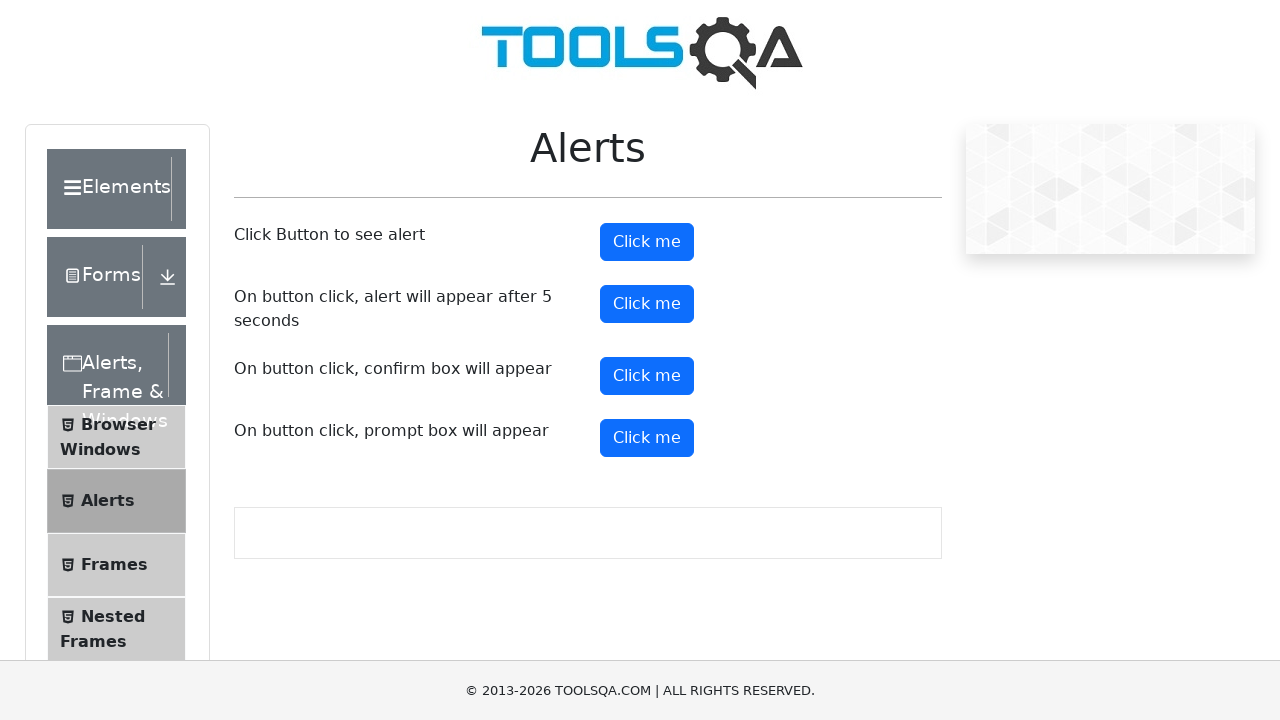

Clicked alert button to trigger JavaScript alert at (647, 242) on #alertButton
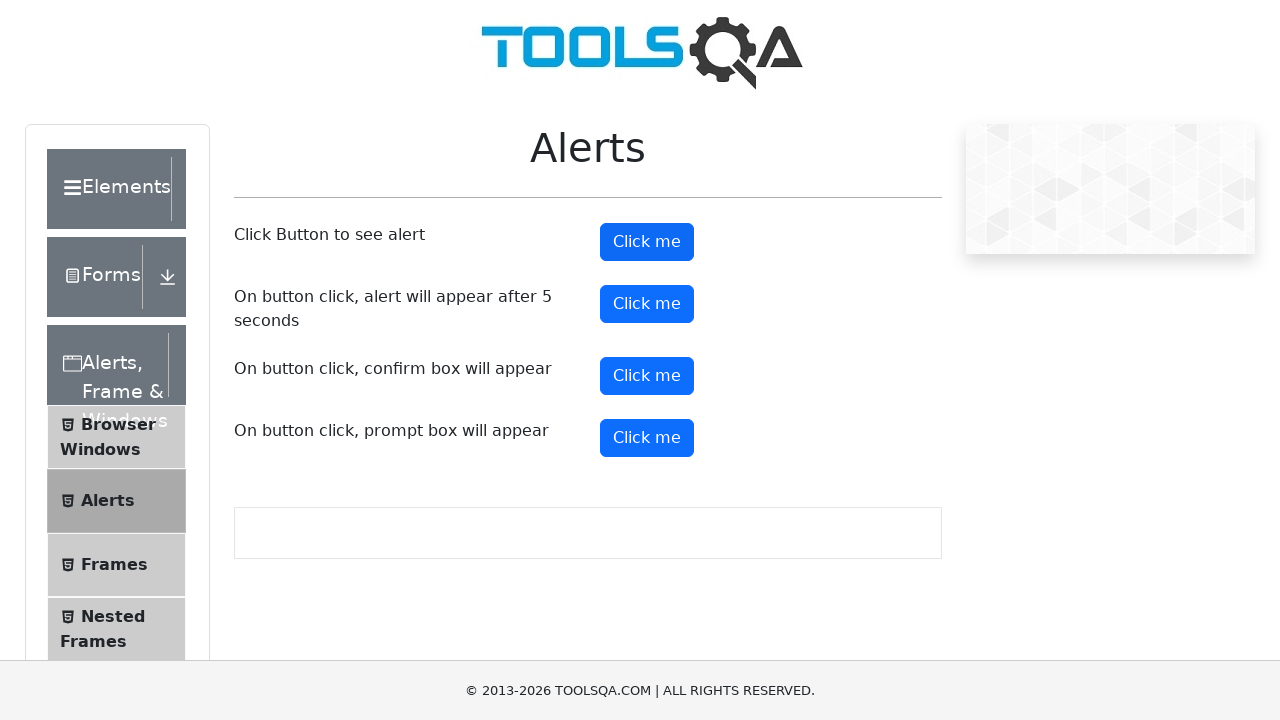

Set up dialog handler to accept alerts
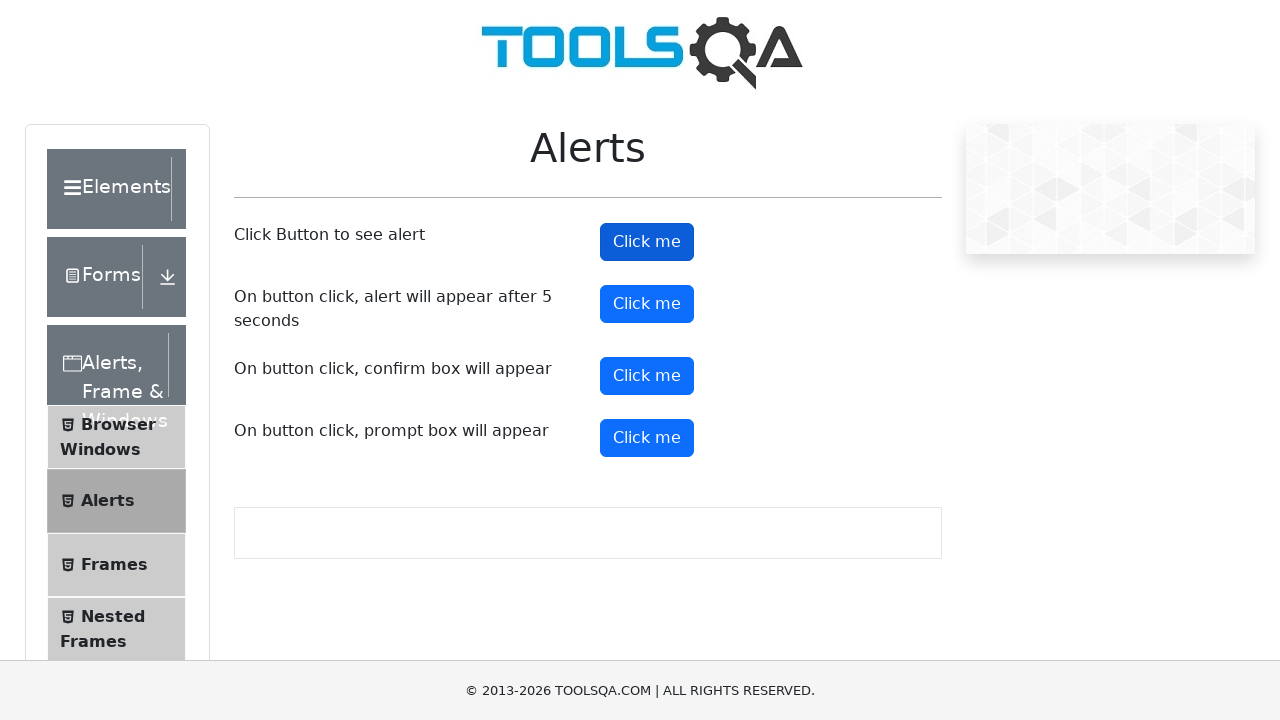

Clicked alert button again to trigger second alert at (647, 242) on #alertButton
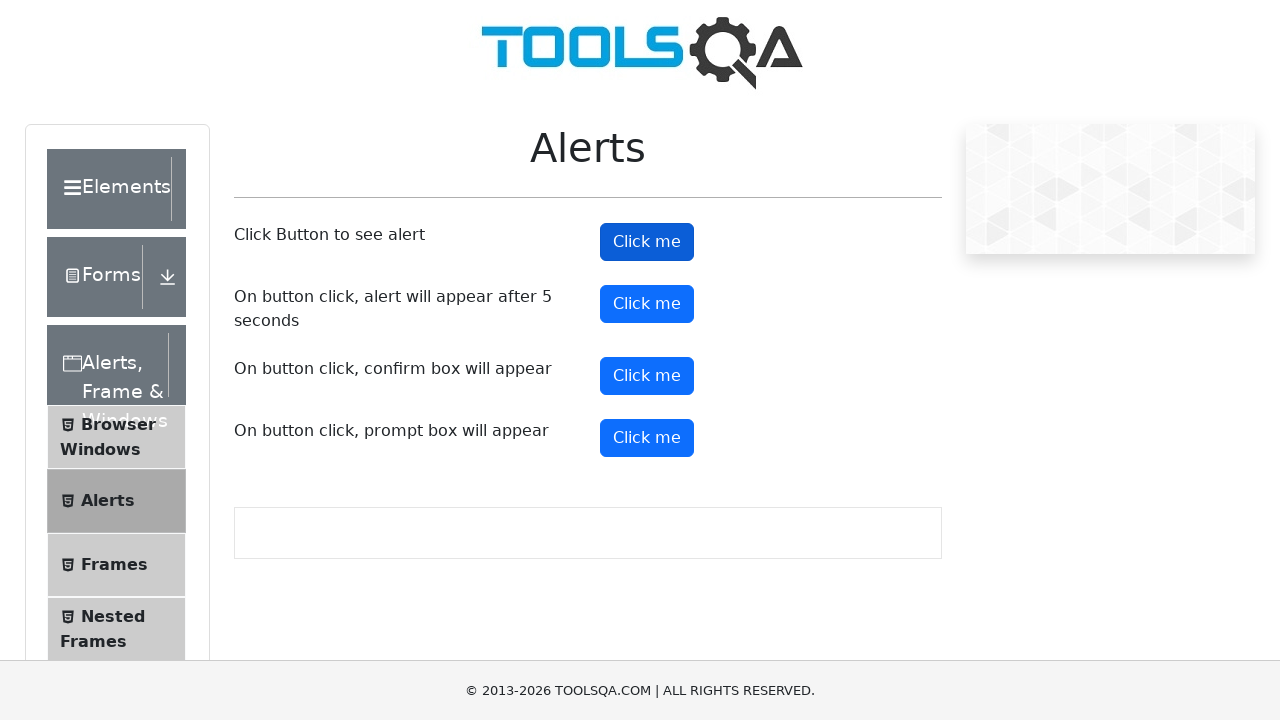

Waited 1 second for alert handling to complete
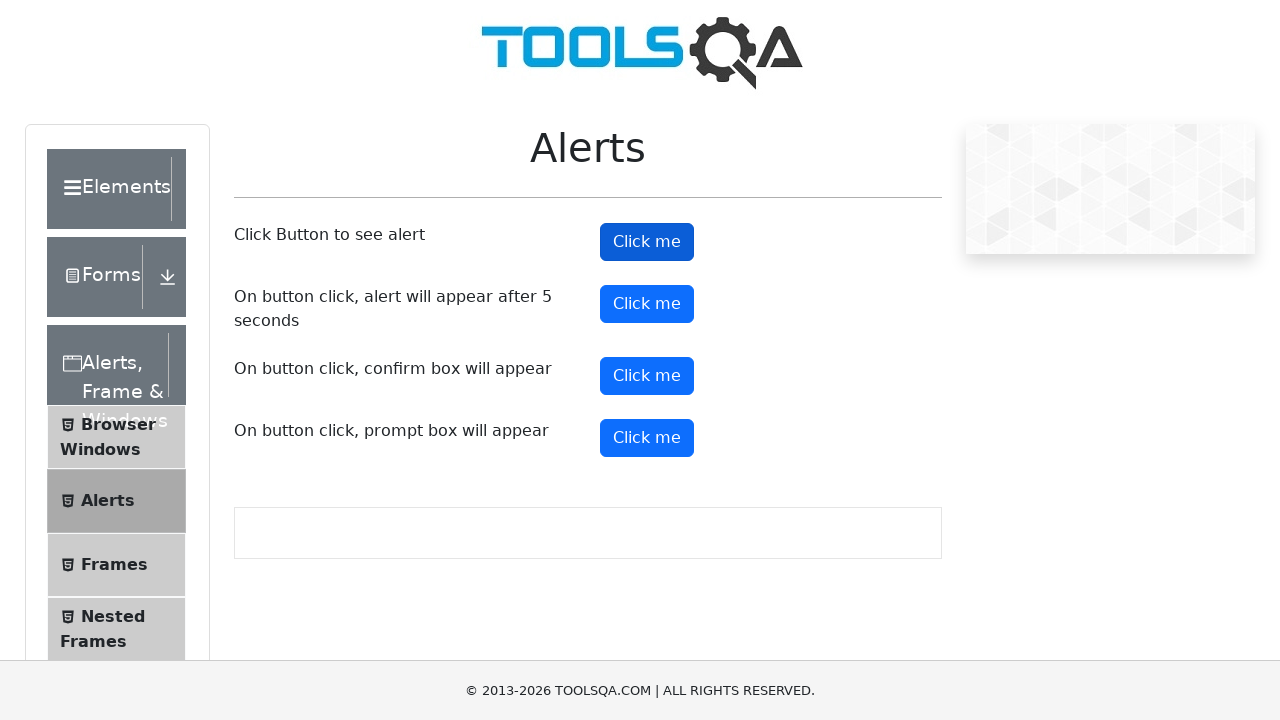

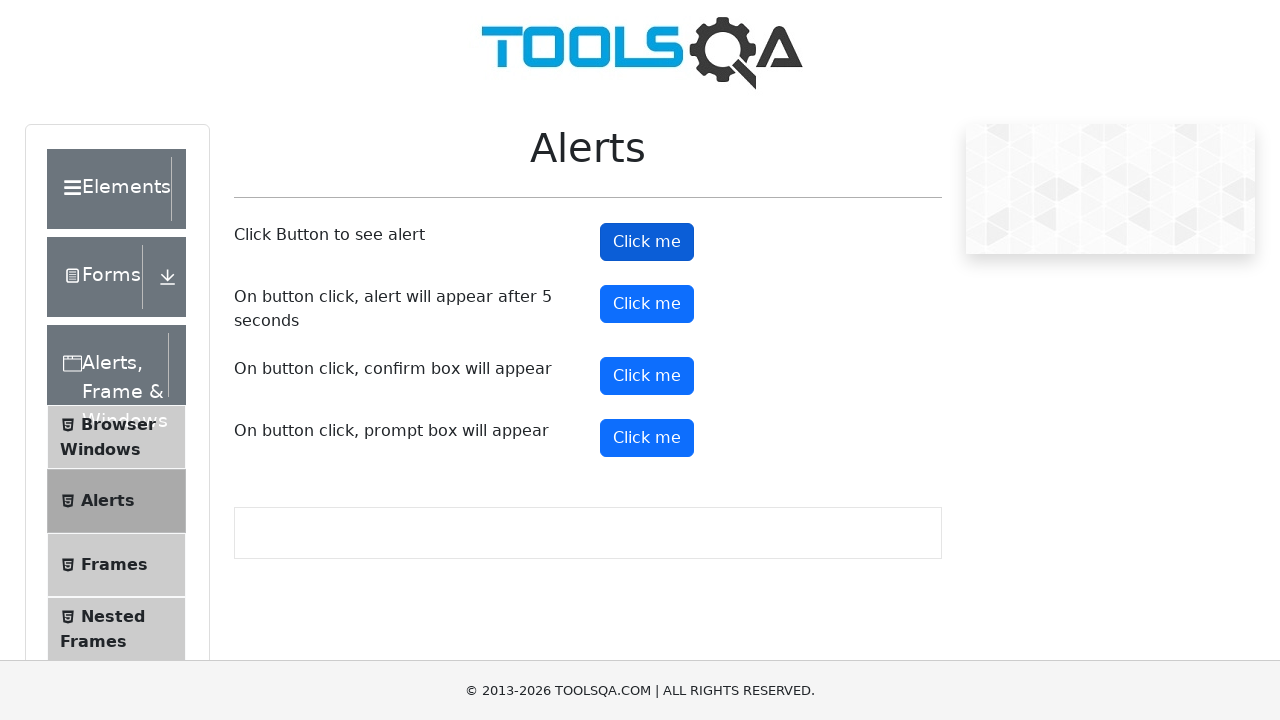